Verifies the GreenKart practice site loads successfully by checking the page is accessible

Starting URL: https://rahulshettyacademy.com/seleniumPractise

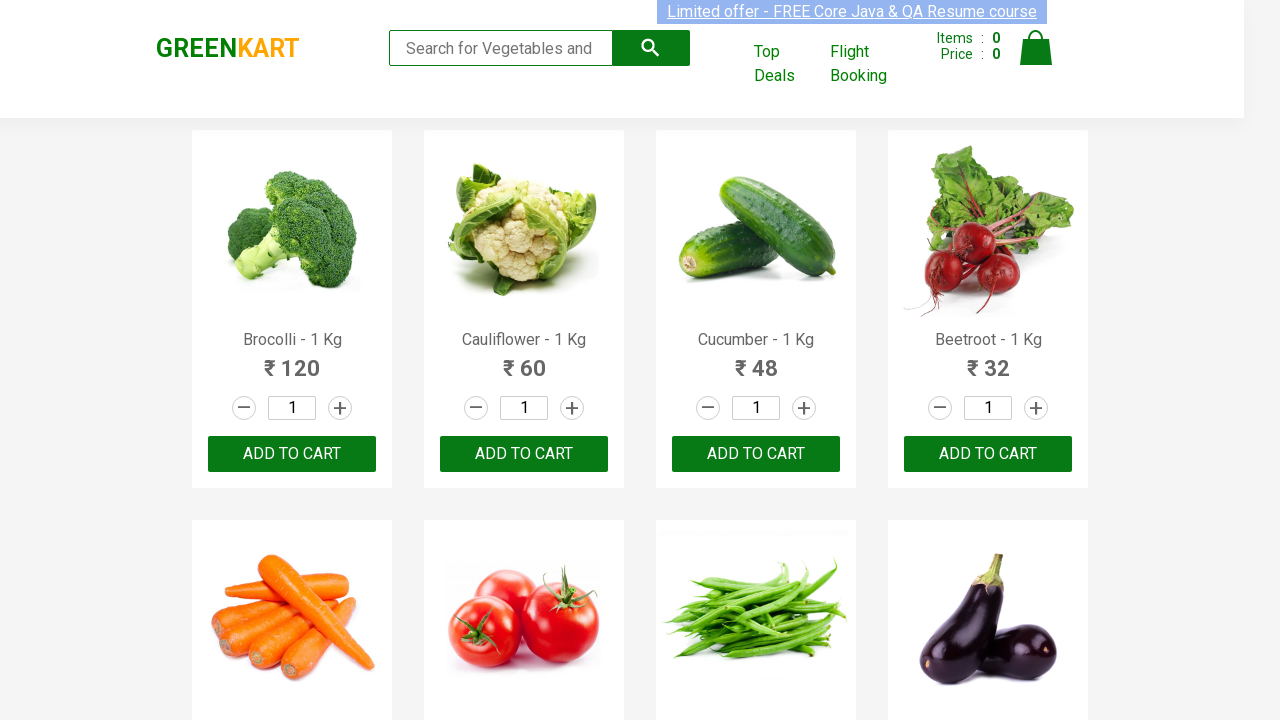

Waited for page to reach networkidle state
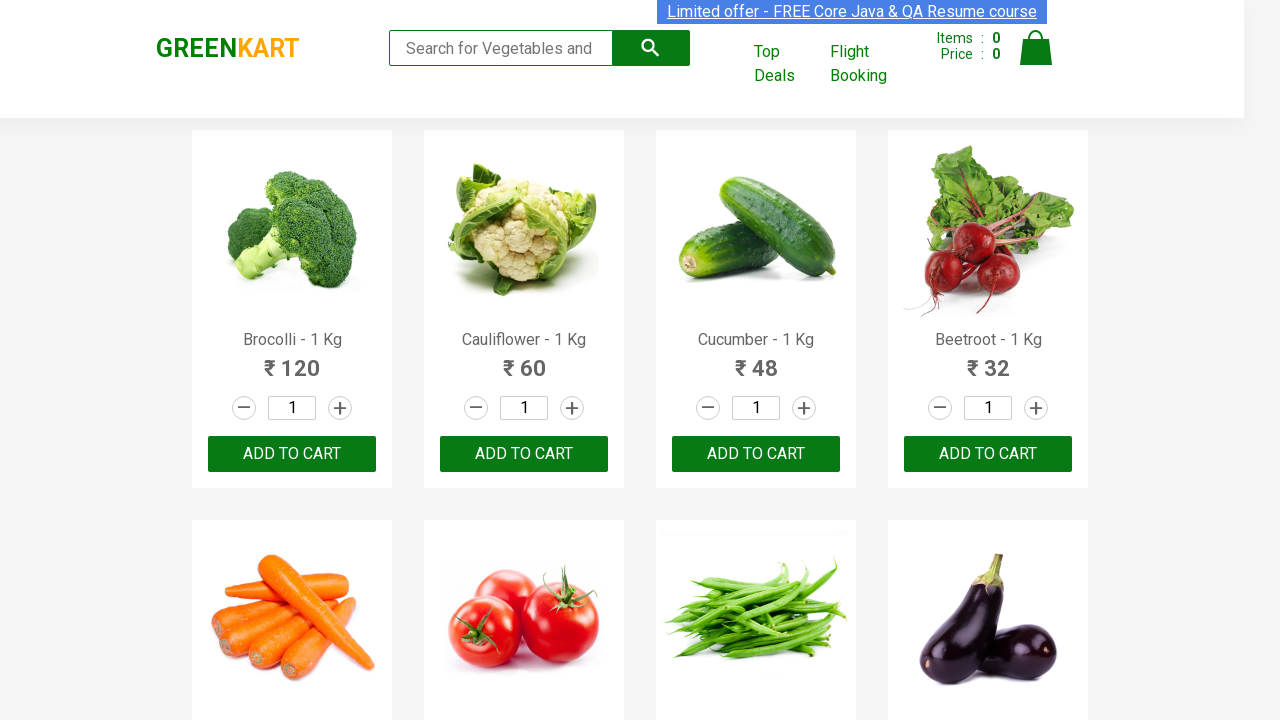

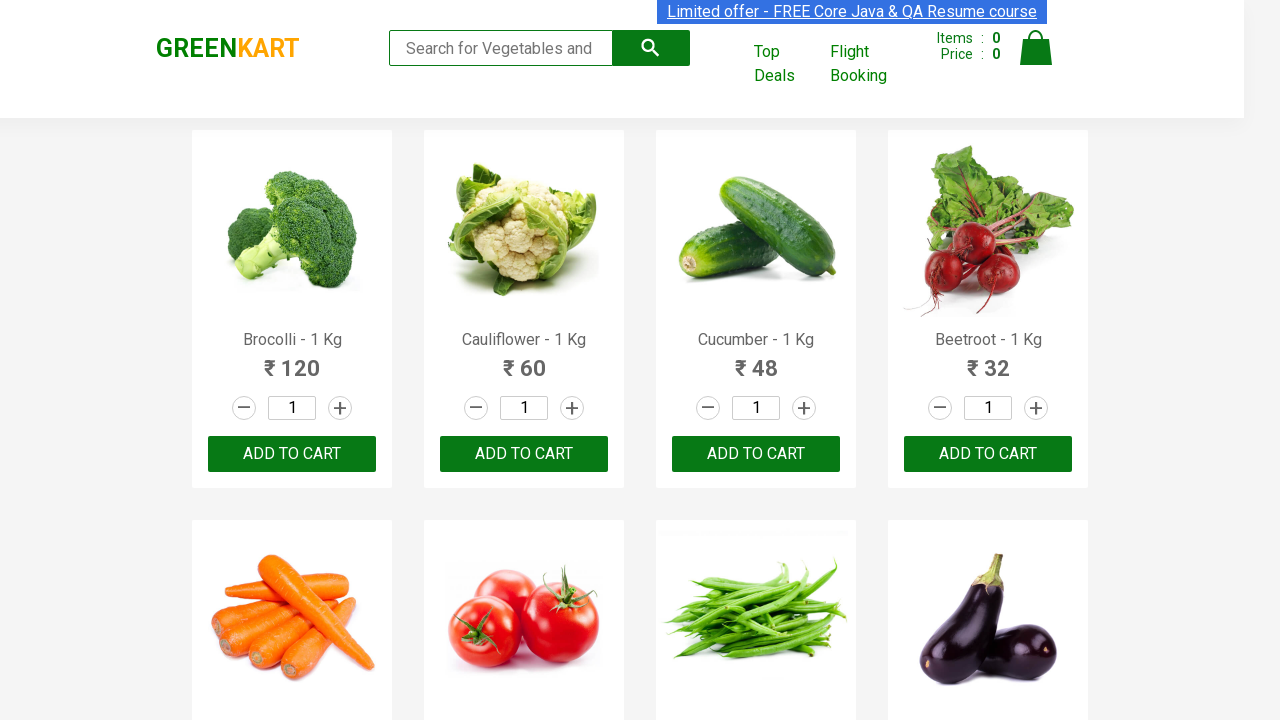